Tests filtering to display only active (incomplete) todo items

Starting URL: https://demo.playwright.dev/todomvc

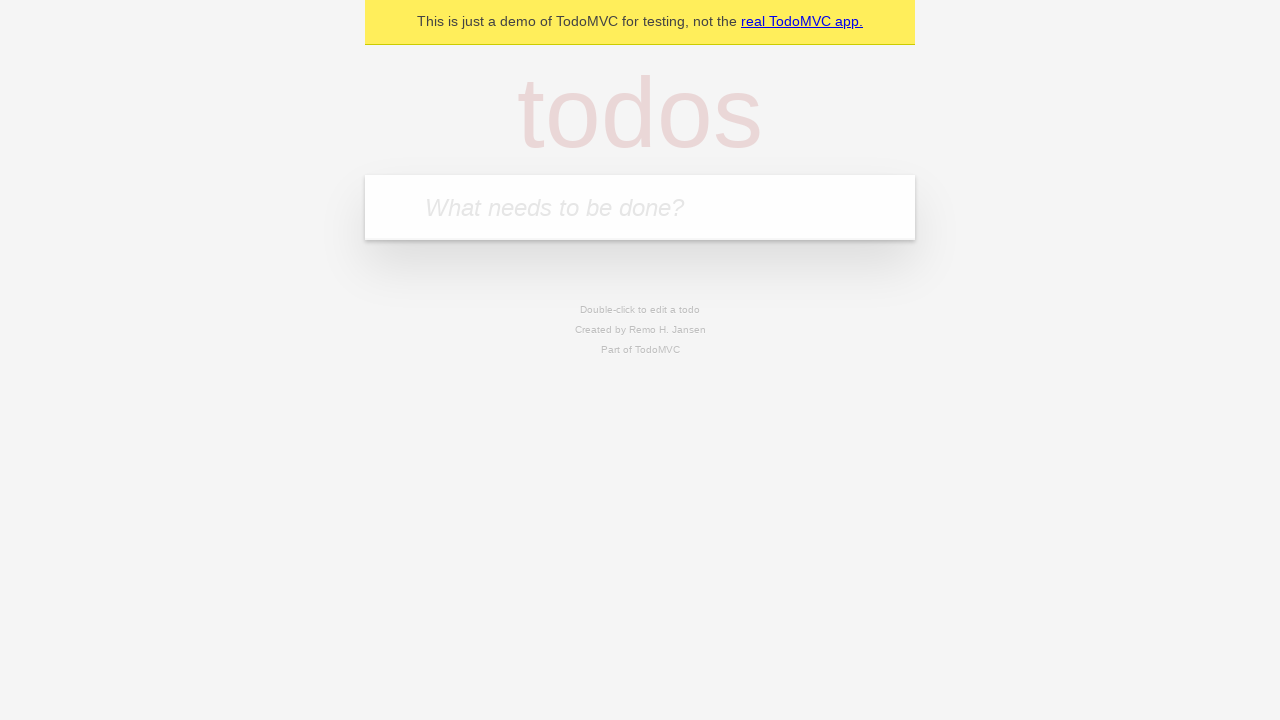

Filled todo input with 'buy some cheese' on internal:attr=[placeholder="What needs to be done?"i]
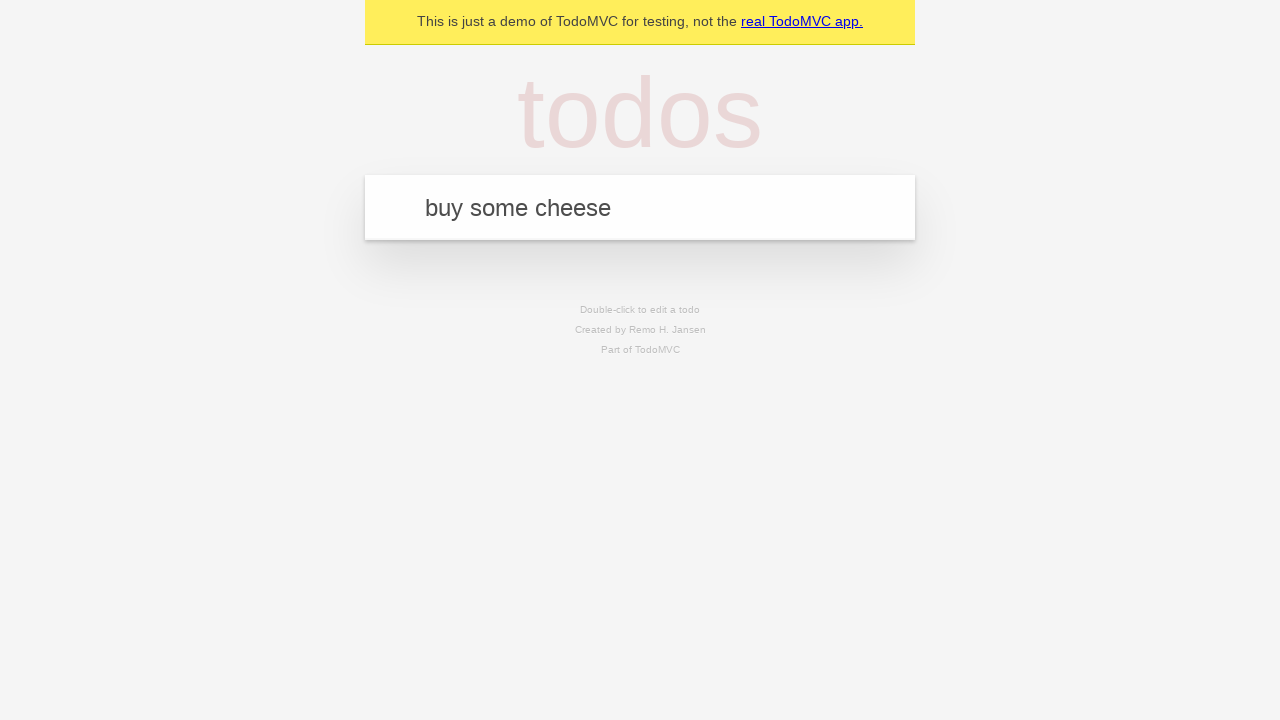

Pressed Enter to add first todo item on internal:attr=[placeholder="What needs to be done?"i]
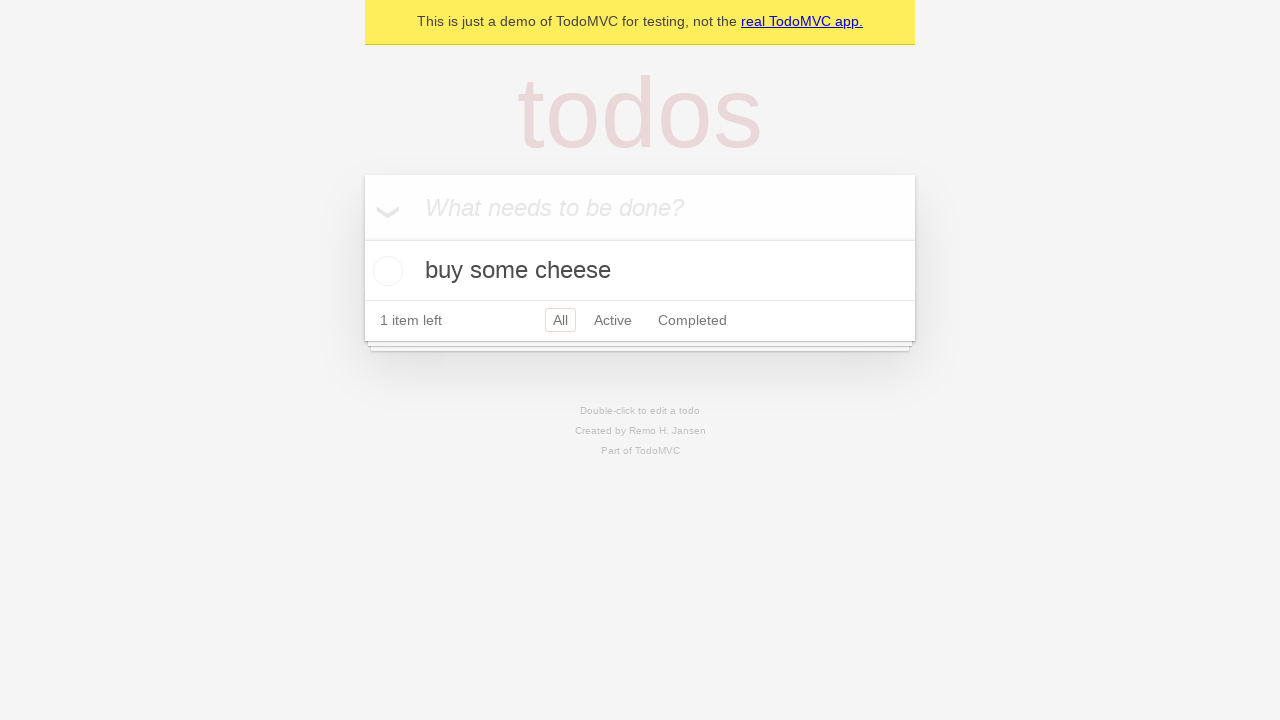

Filled todo input with 'feed the cat' on internal:attr=[placeholder="What needs to be done?"i]
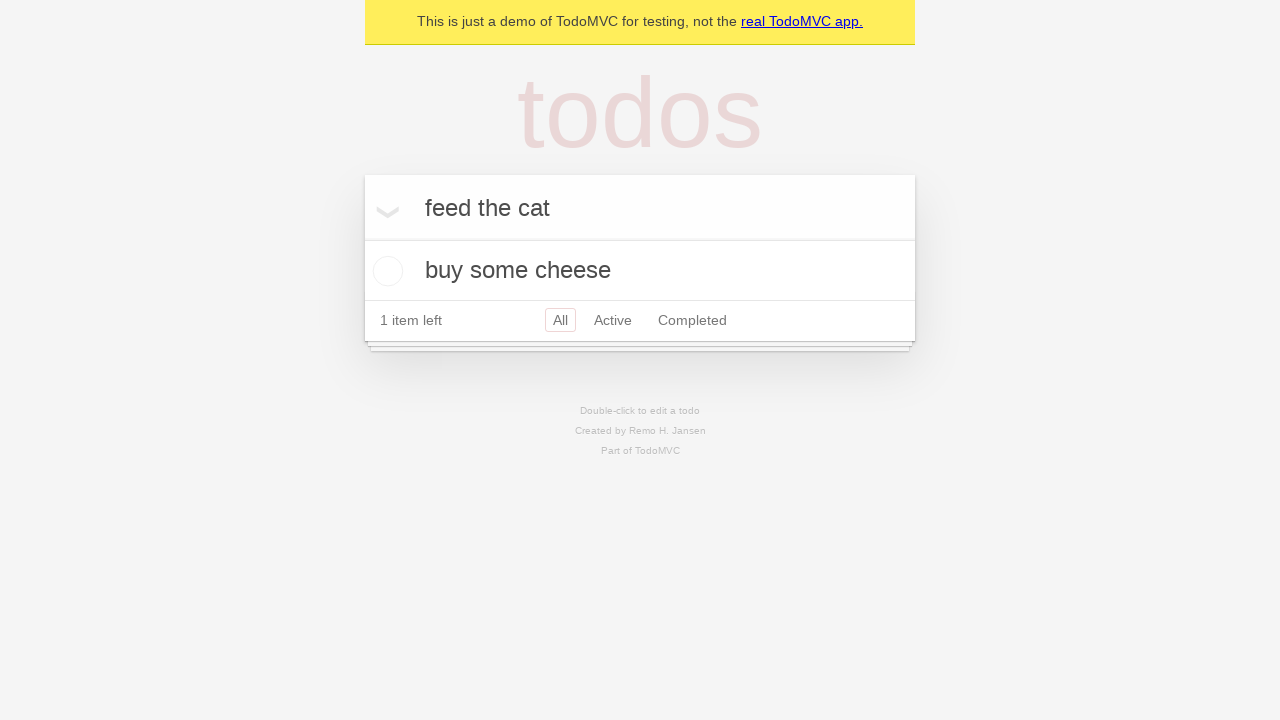

Pressed Enter to add second todo item on internal:attr=[placeholder="What needs to be done?"i]
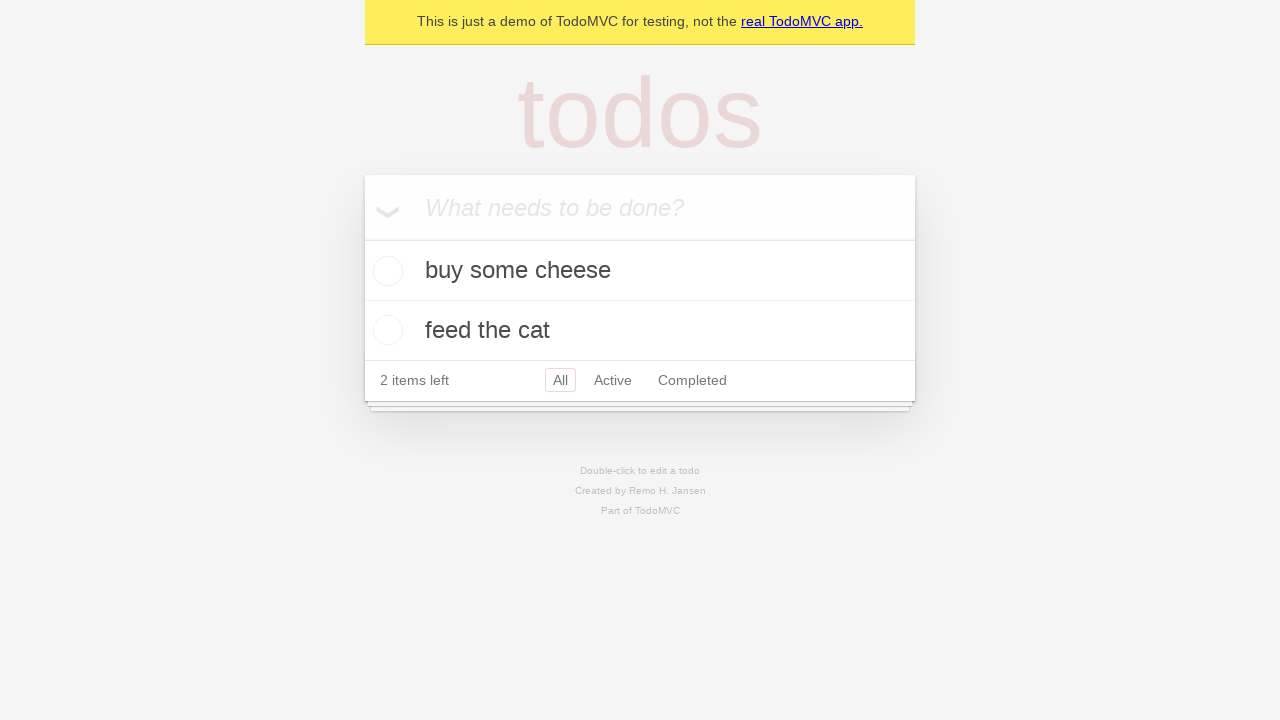

Filled todo input with 'book a doctors appointment' on internal:attr=[placeholder="What needs to be done?"i]
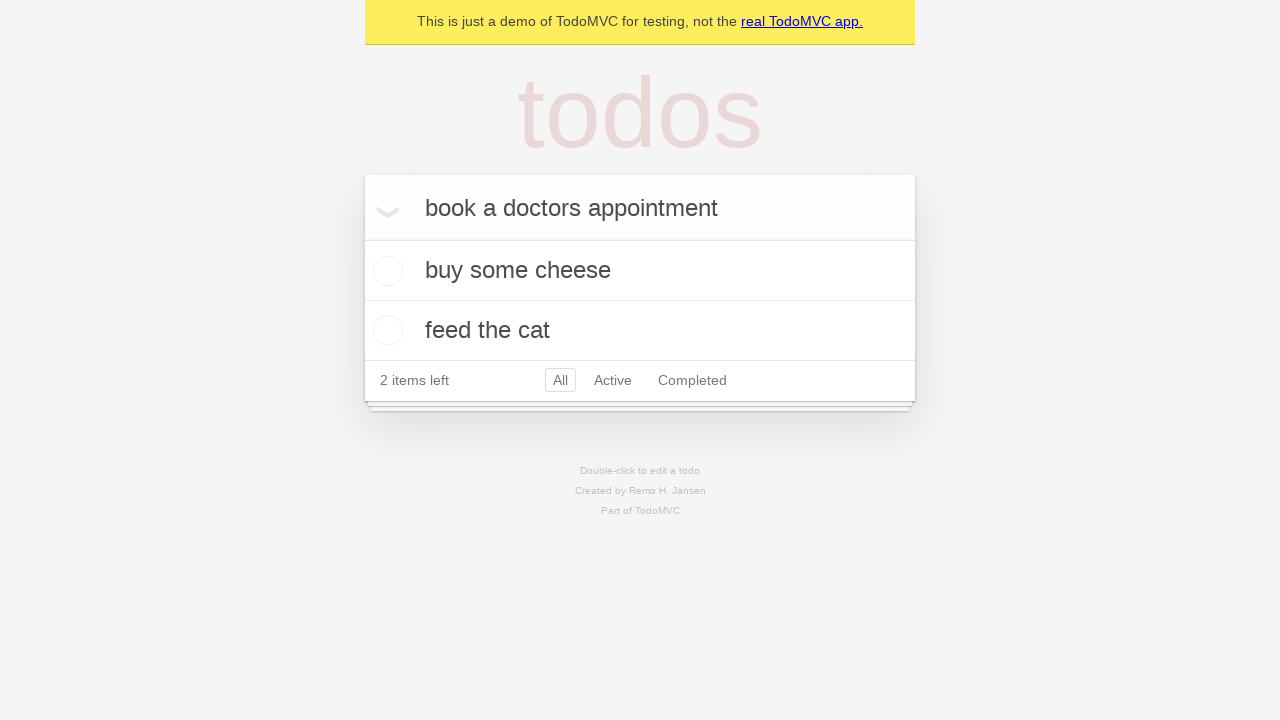

Pressed Enter to add third todo item on internal:attr=[placeholder="What needs to be done?"i]
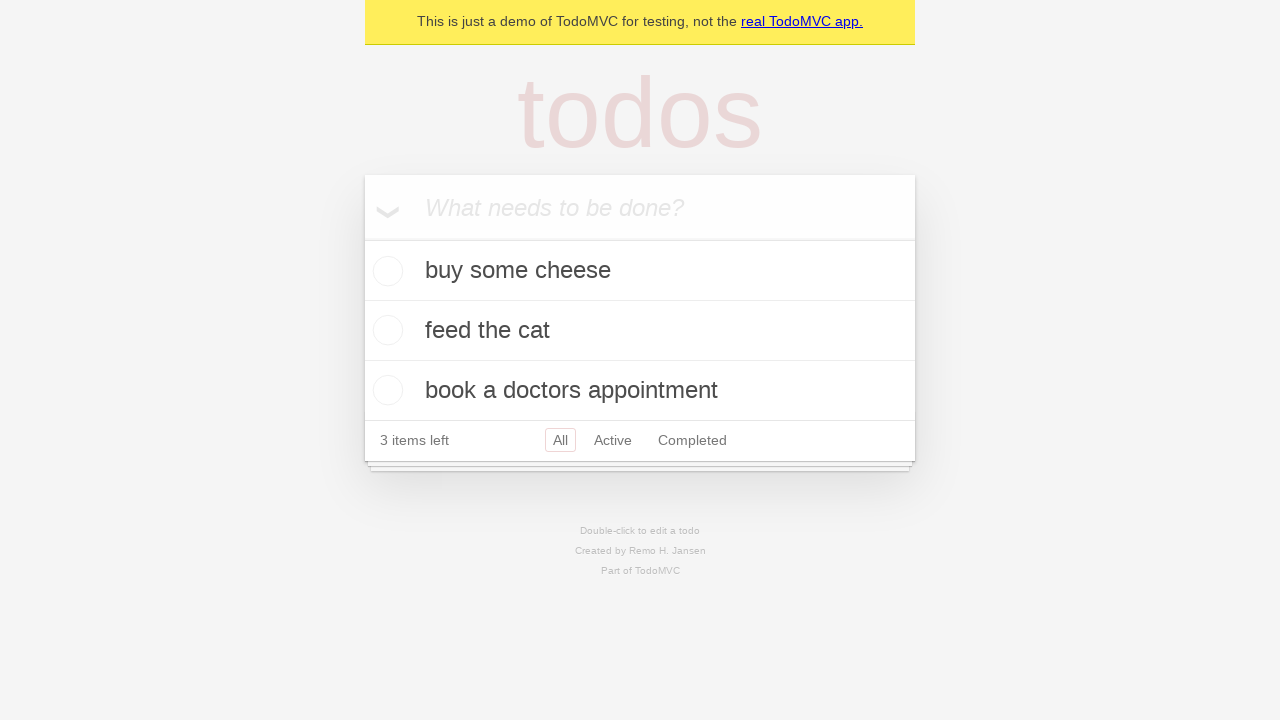

Waited for all three todo items to be added to the list
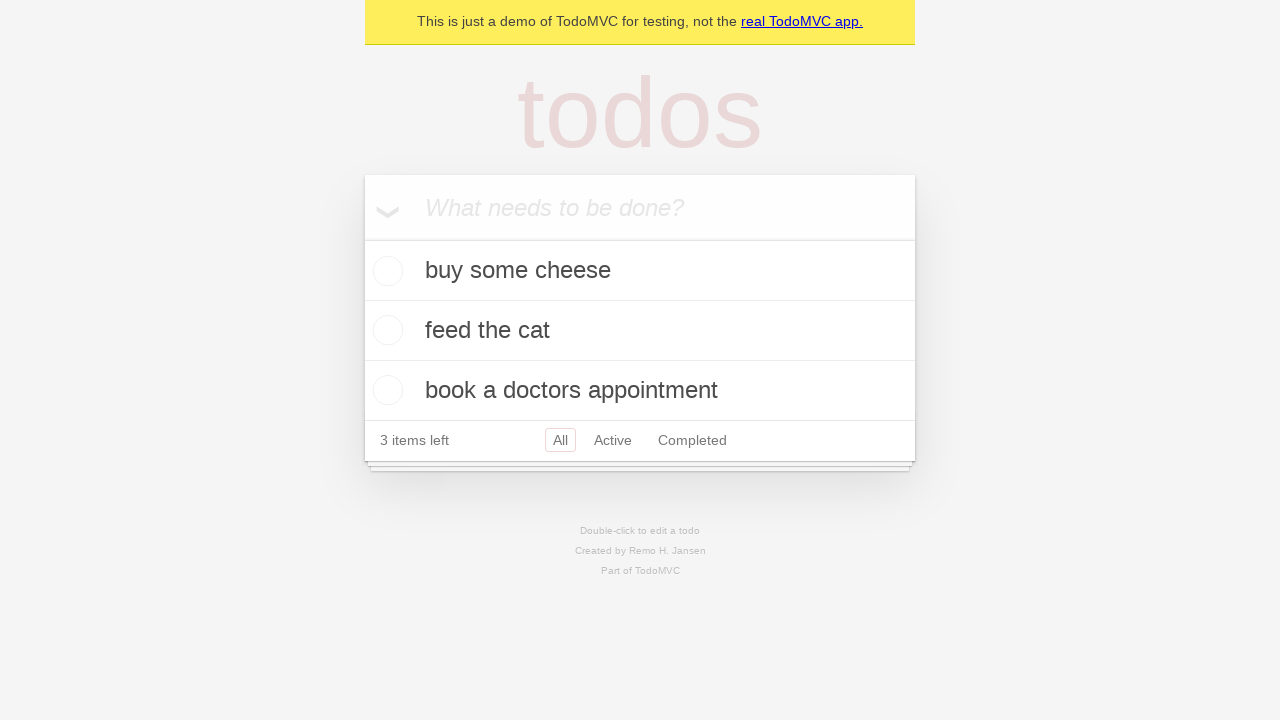

Checked the second todo item ('feed the cat') to mark it as complete at (385, 330) on internal:testid=[data-testid="todo-item"s] >> nth=1 >> internal:role=checkbox
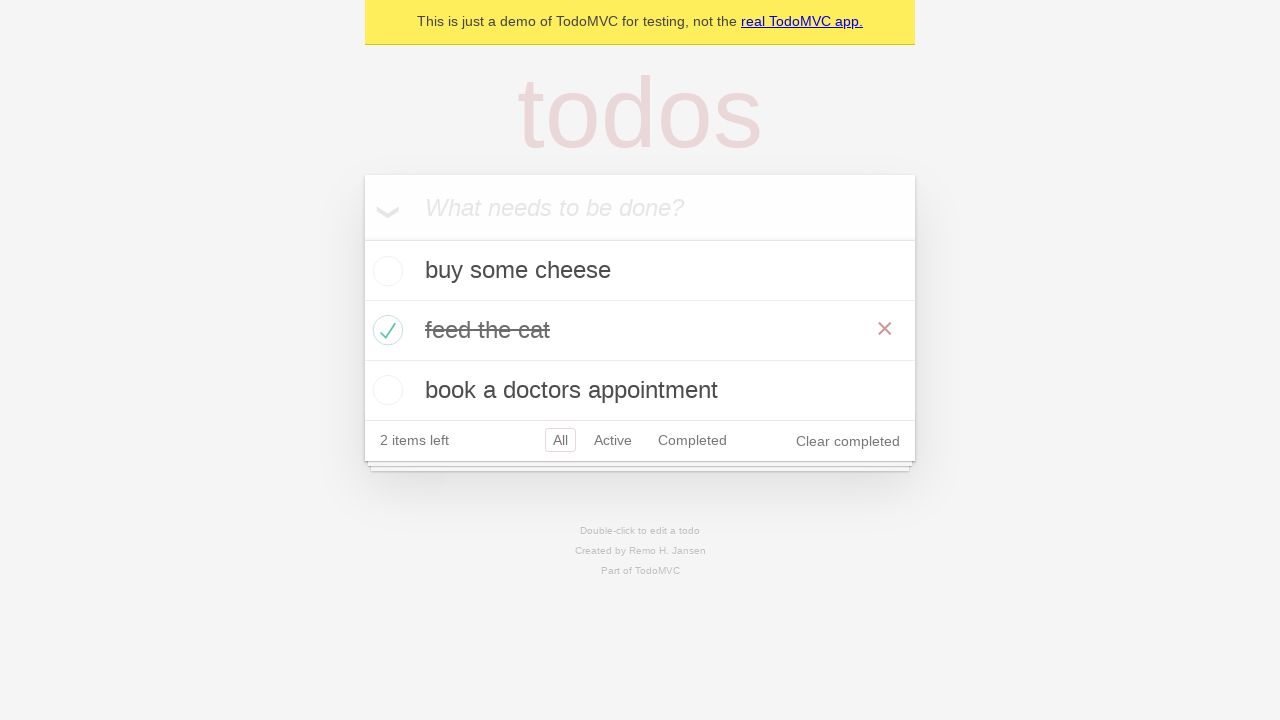

Clicked Active filter to display only incomplete todo items at (613, 440) on internal:role=link[name="Active"i]
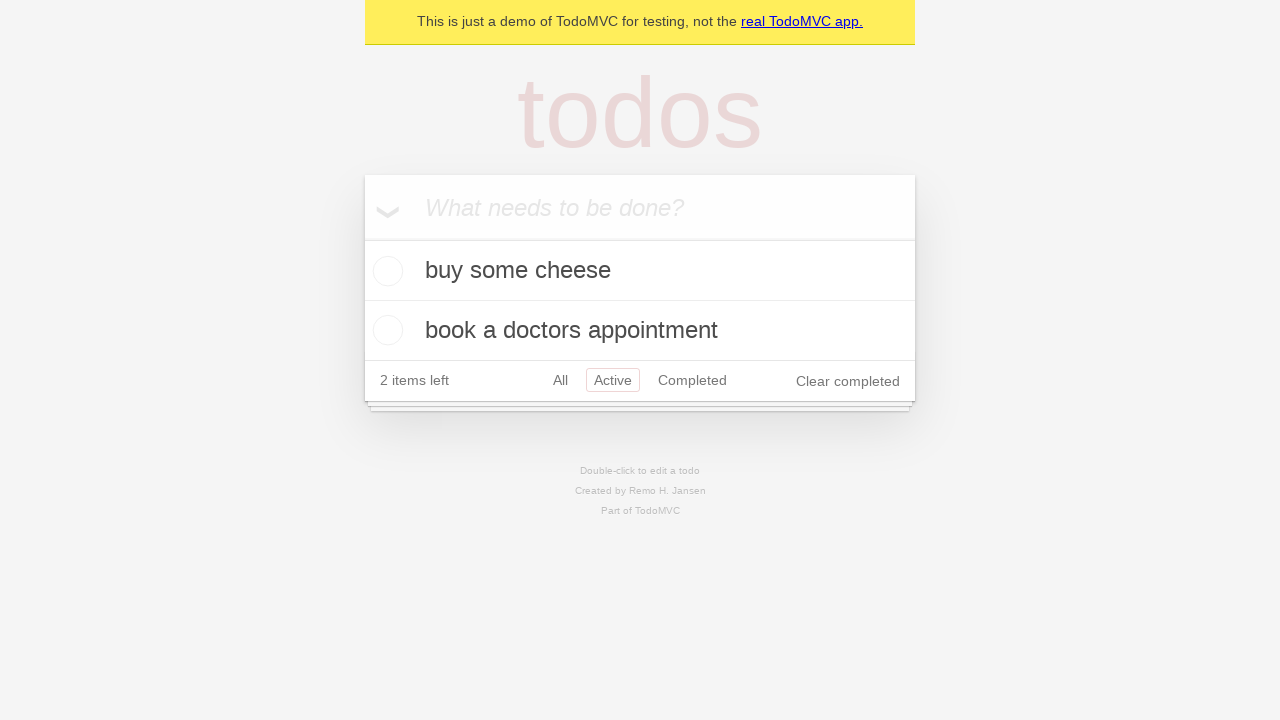

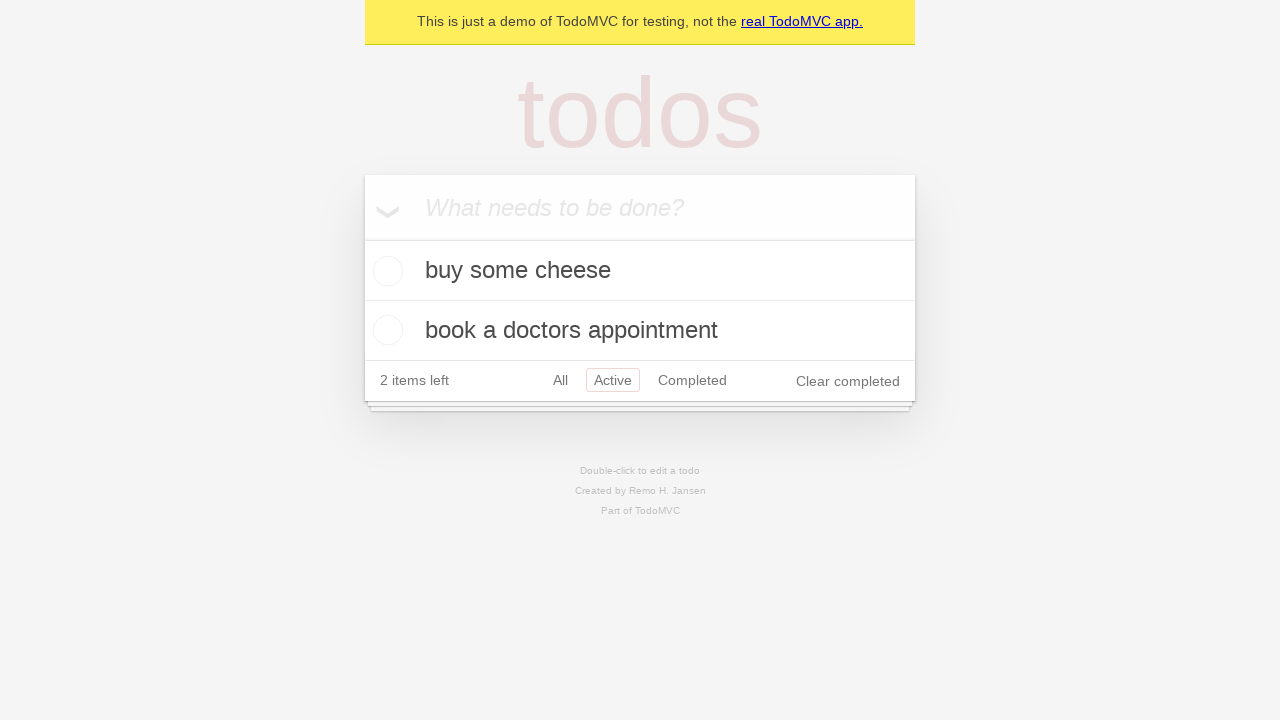